Navigates to BorrowLenses website with mobile viewport dimensions (390x844) and verifies the page loads successfully

Starting URL: https://www.borrowlenses.com/

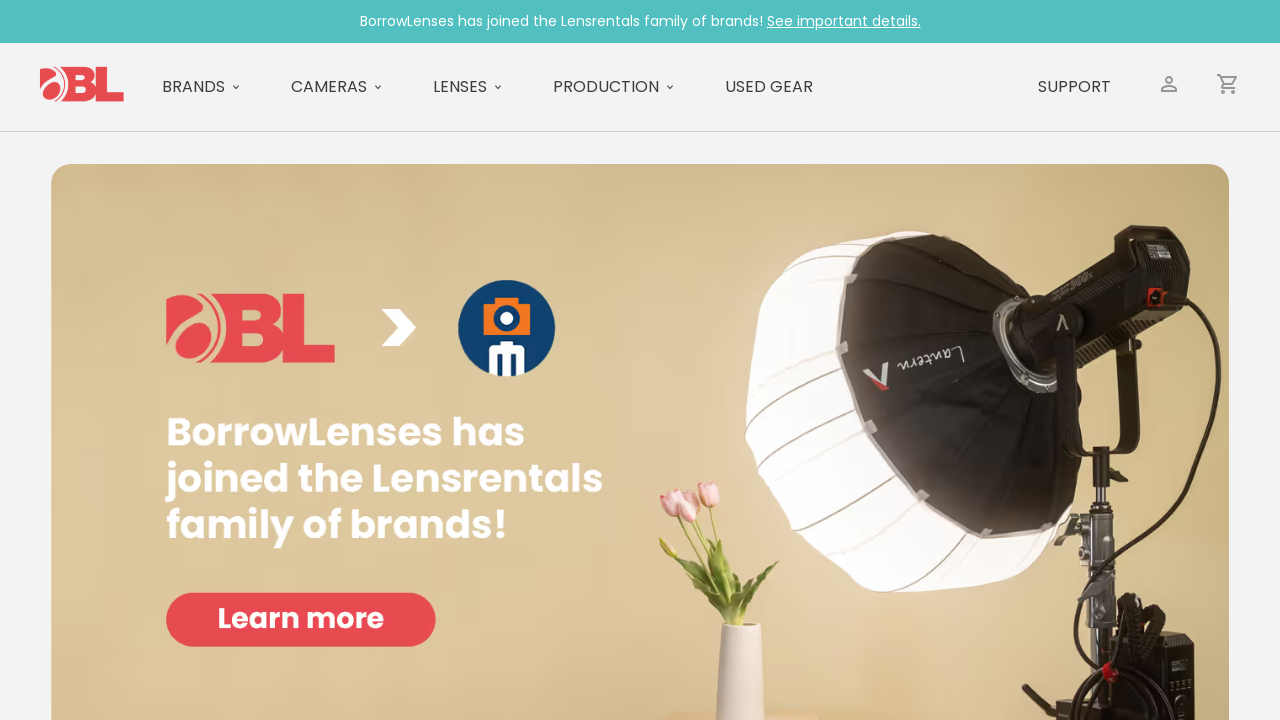

Set mobile viewport dimensions to 390x844 (iPhone-like)
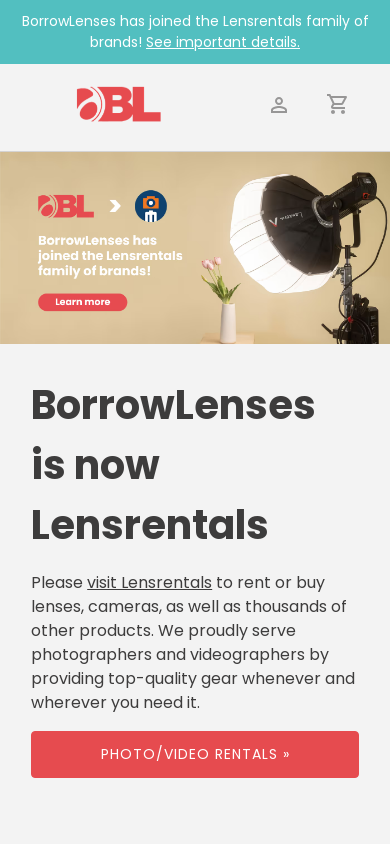

BorrowLenses page loaded successfully with domcontentloaded state
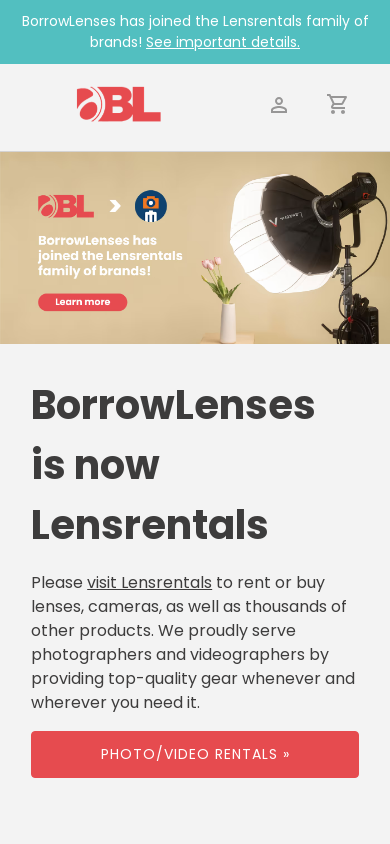

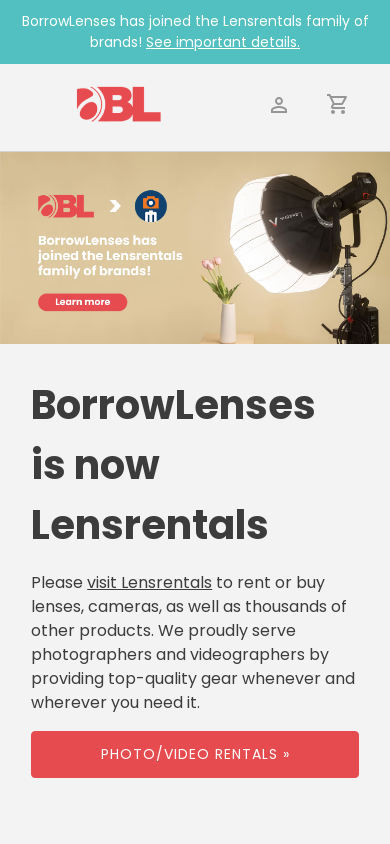